Tests drag and drop functionality by dragging element A and dropping it onto element B

Starting URL: https://the-internet.herokuapp.com/drag_and_drop

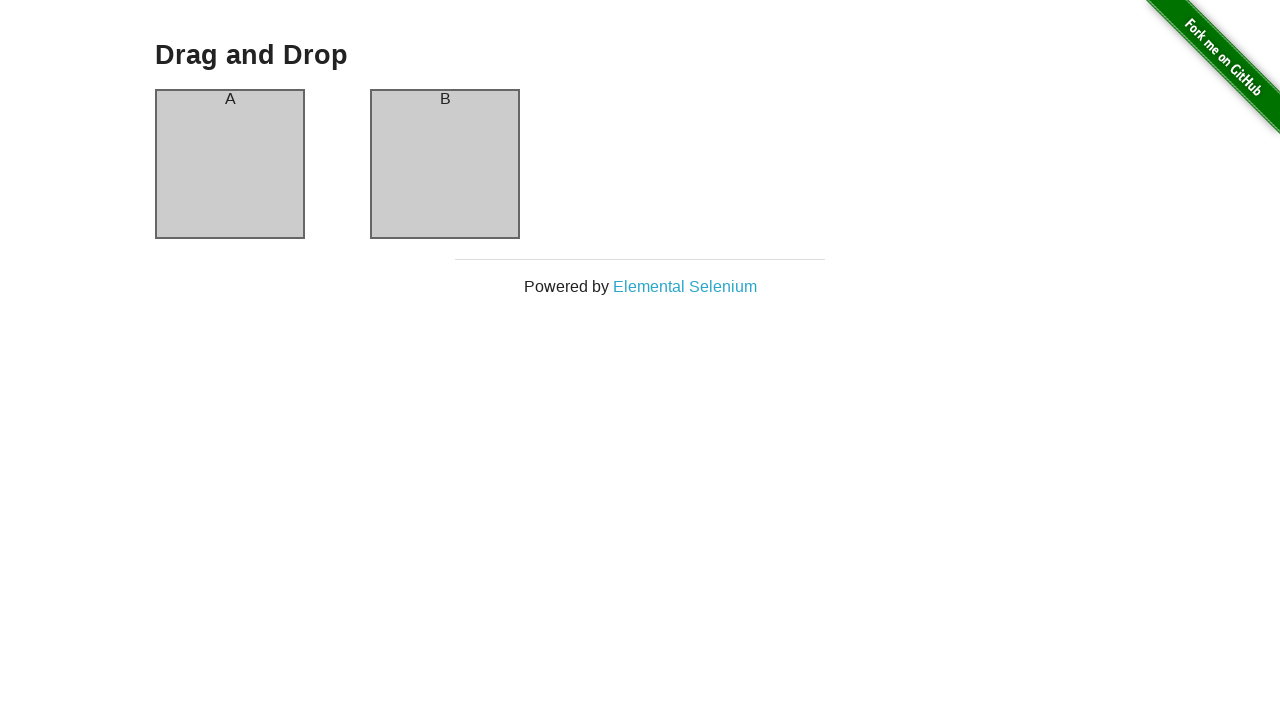

Located source element (column A)
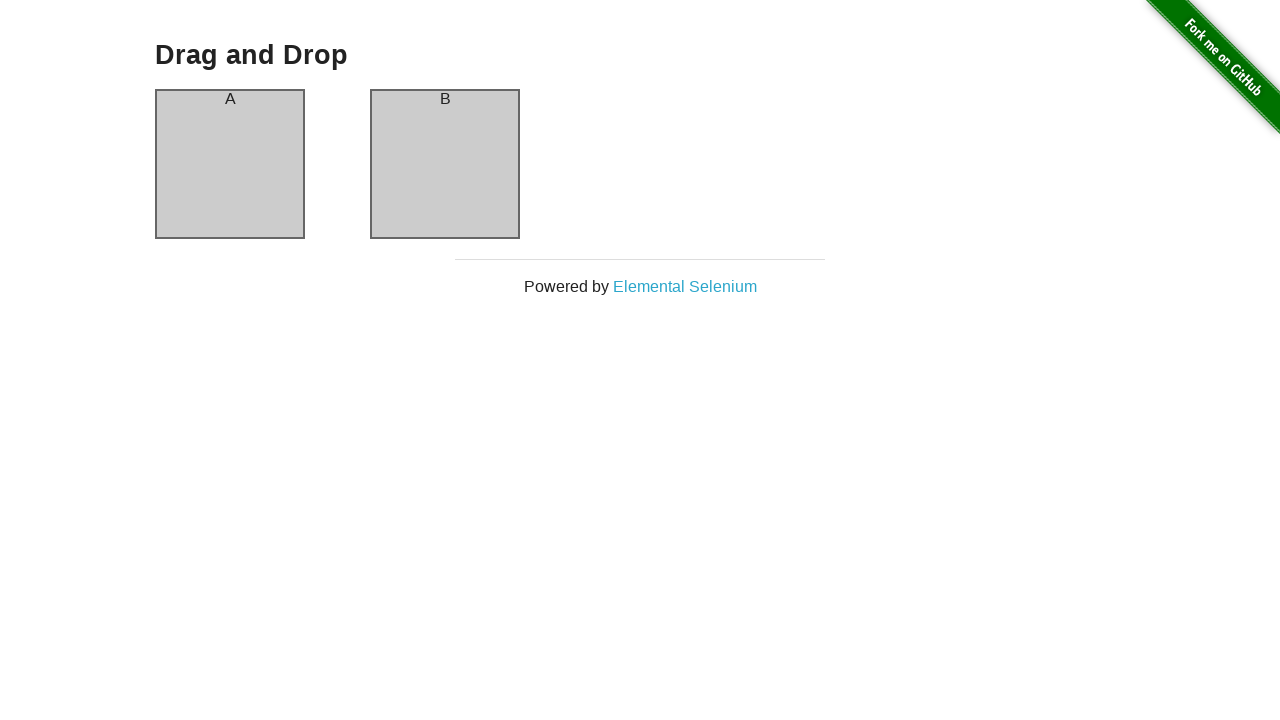

Located destination element (column B)
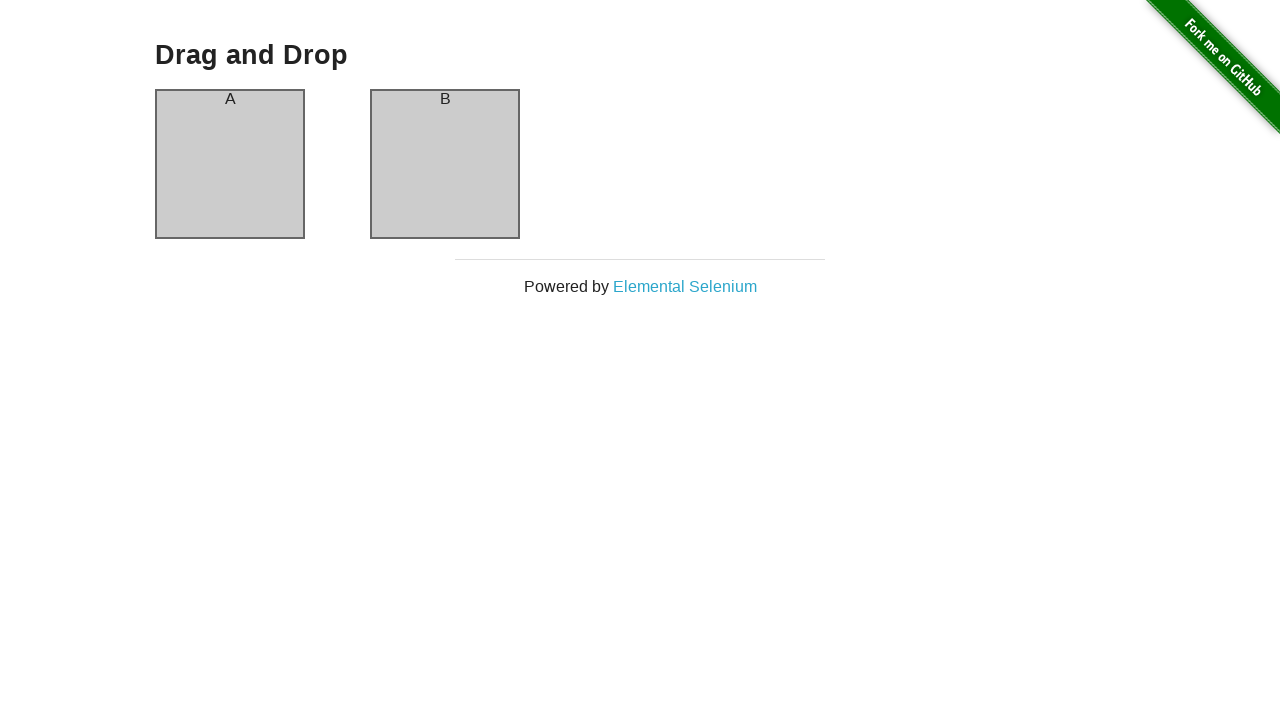

Dragged element A and dropped it onto element B at (445, 164)
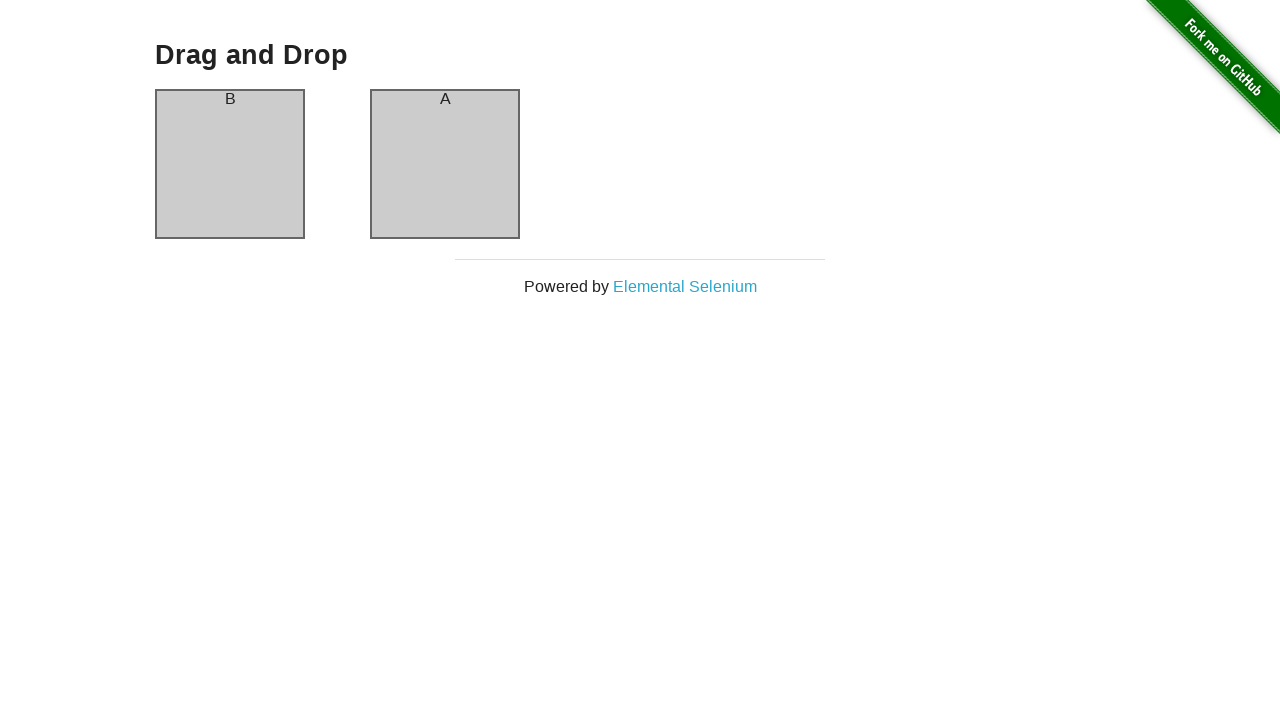

Drag and drop operation completed successfully
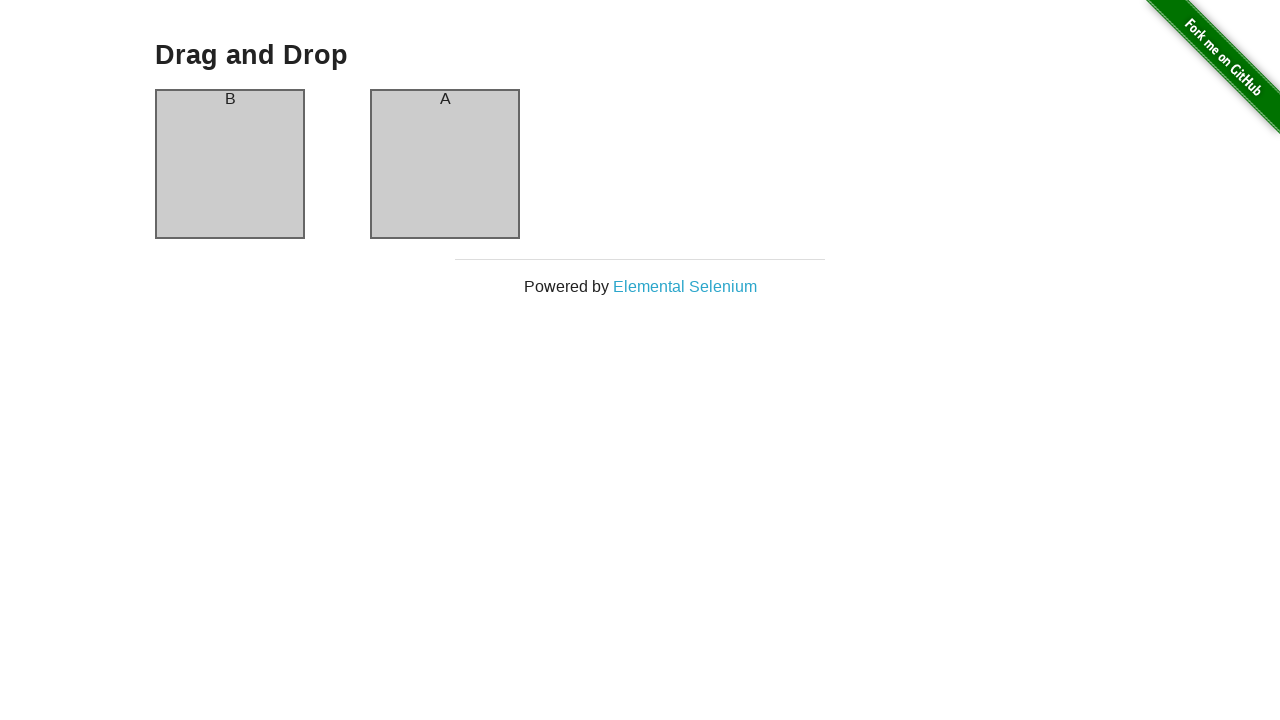

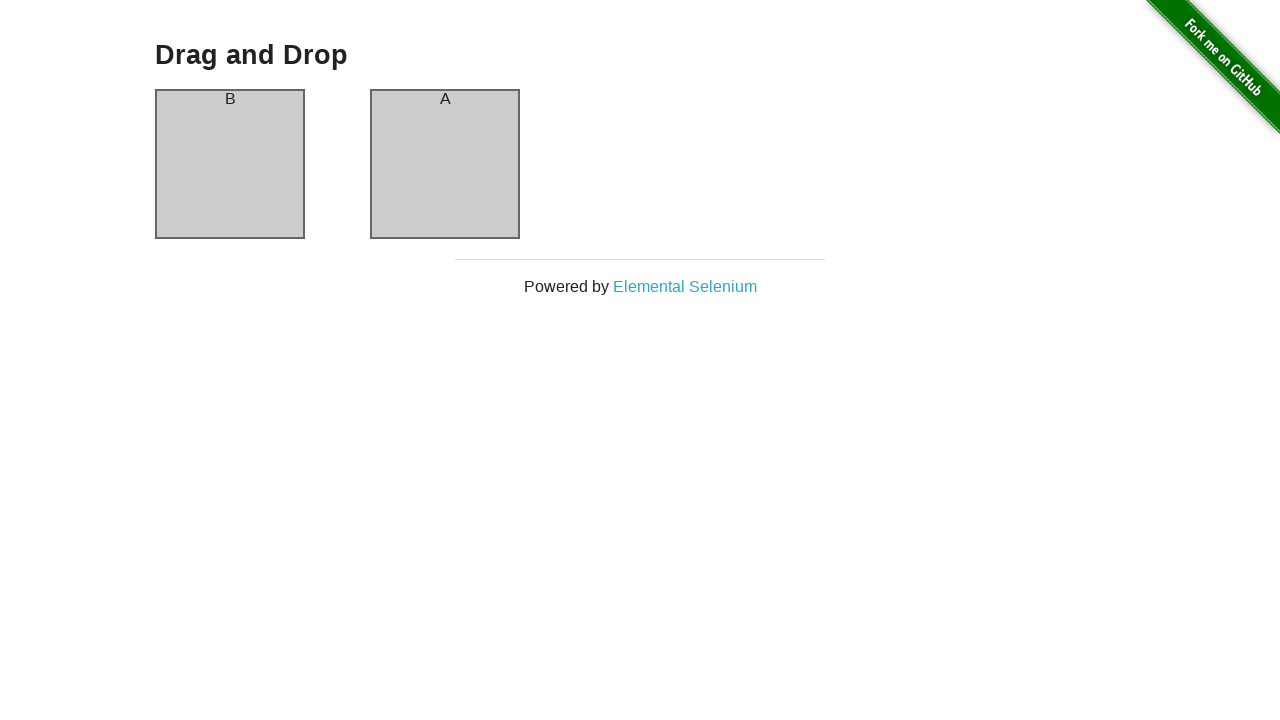